Tests interaction with shadow DOM elements by scrolling to a specific element and filling an input field within nested shadow roots

Starting URL: https://selectorshub.com/xpath-practice-page/

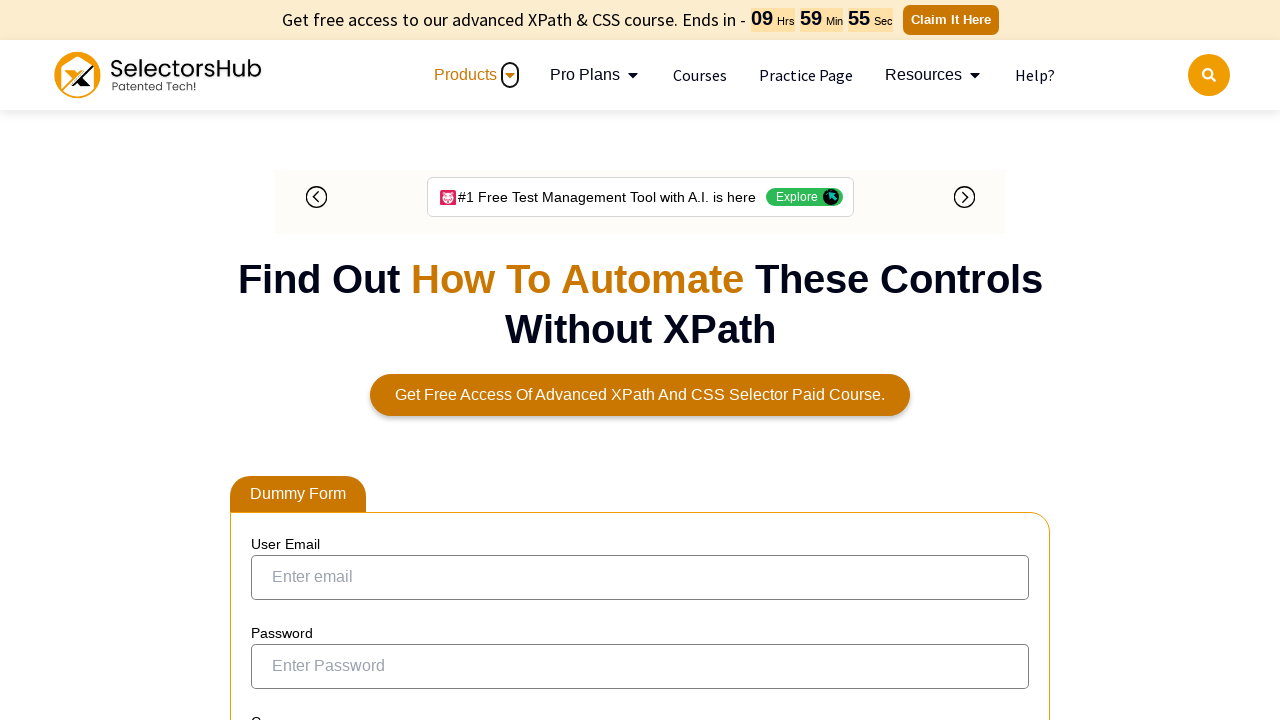

Waited 5 seconds for page to load
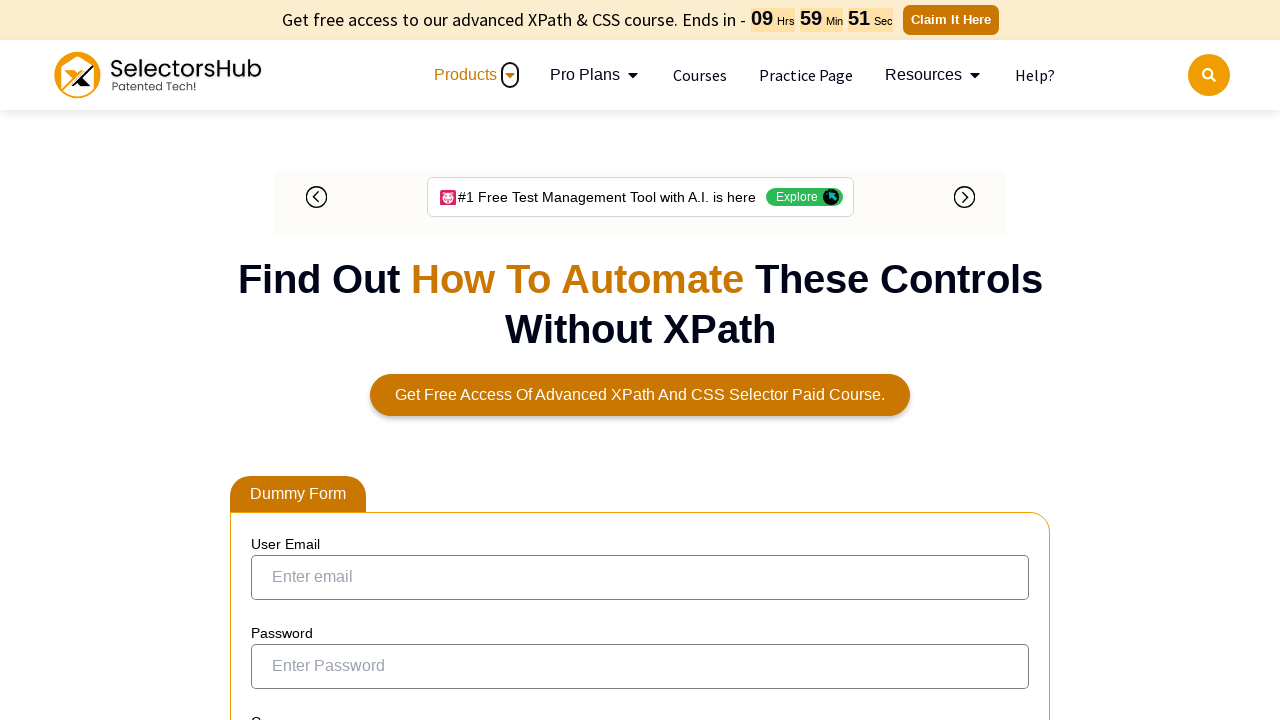

Scrolled to userName element
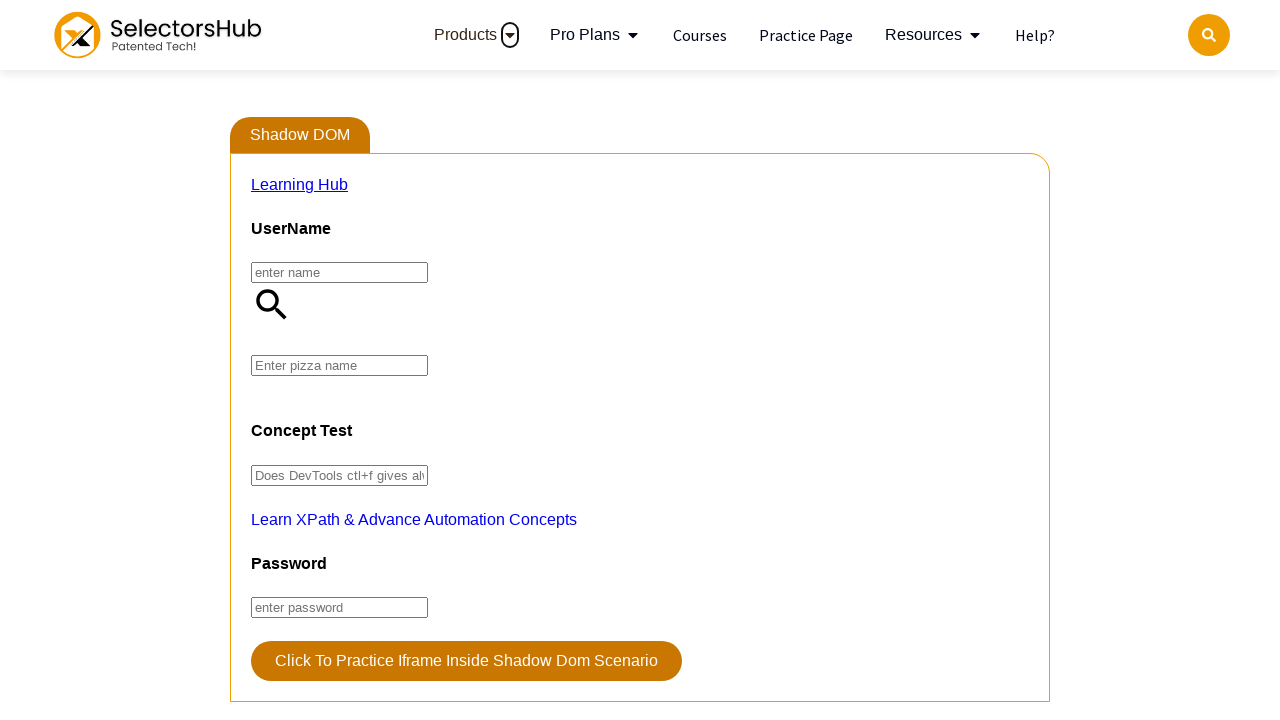

Waited 3 seconds after scrolling
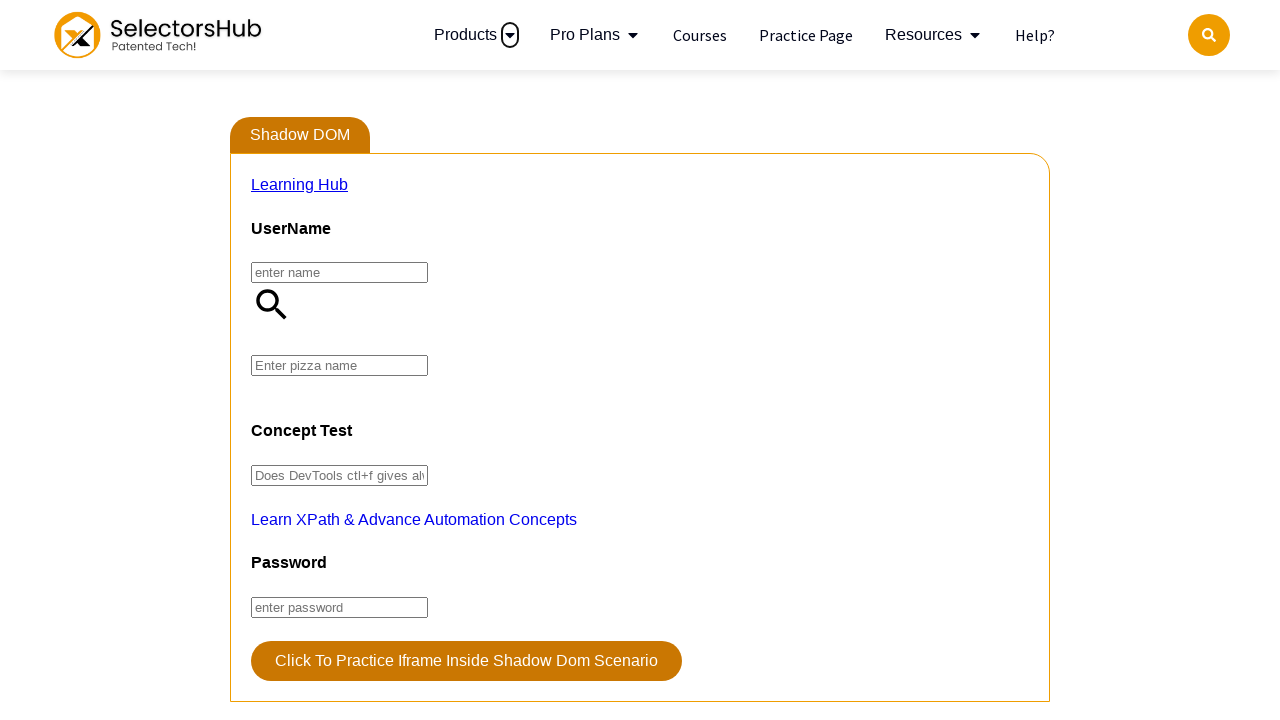

Filled pizza field with 'FarmHouse' via nested shadow DOM access
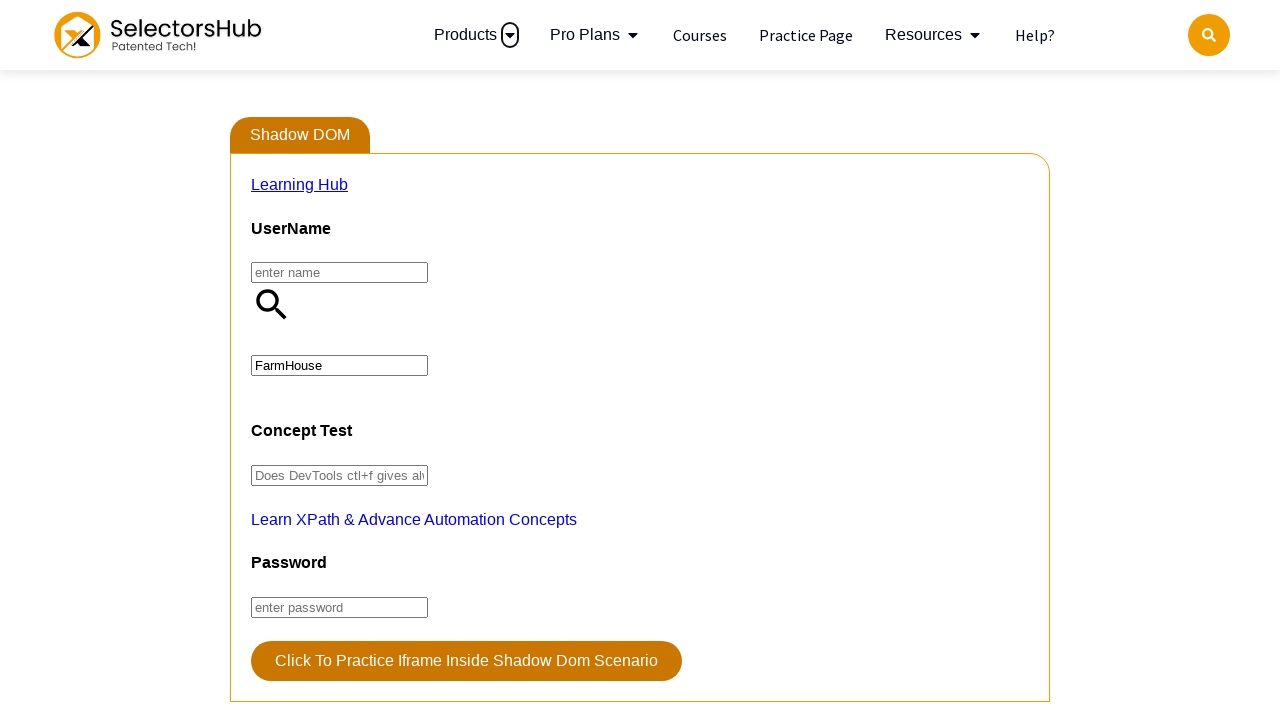

Waited 3 seconds after filling the pizza field
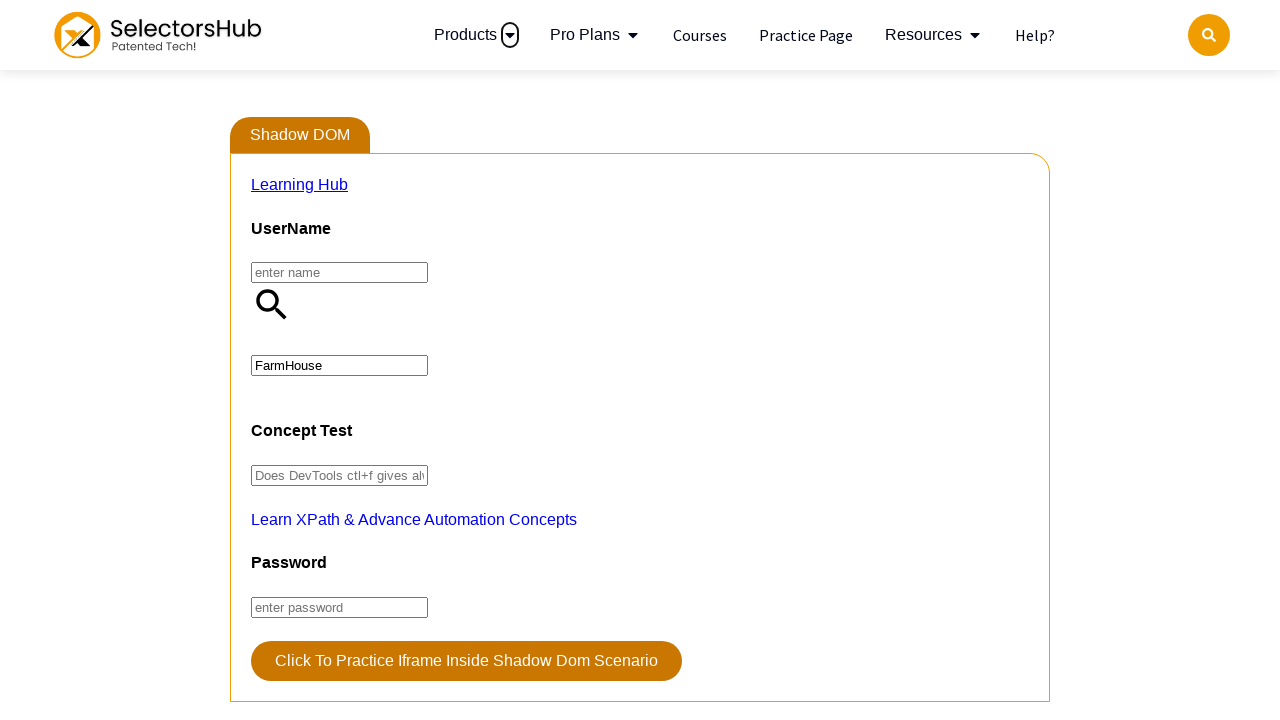

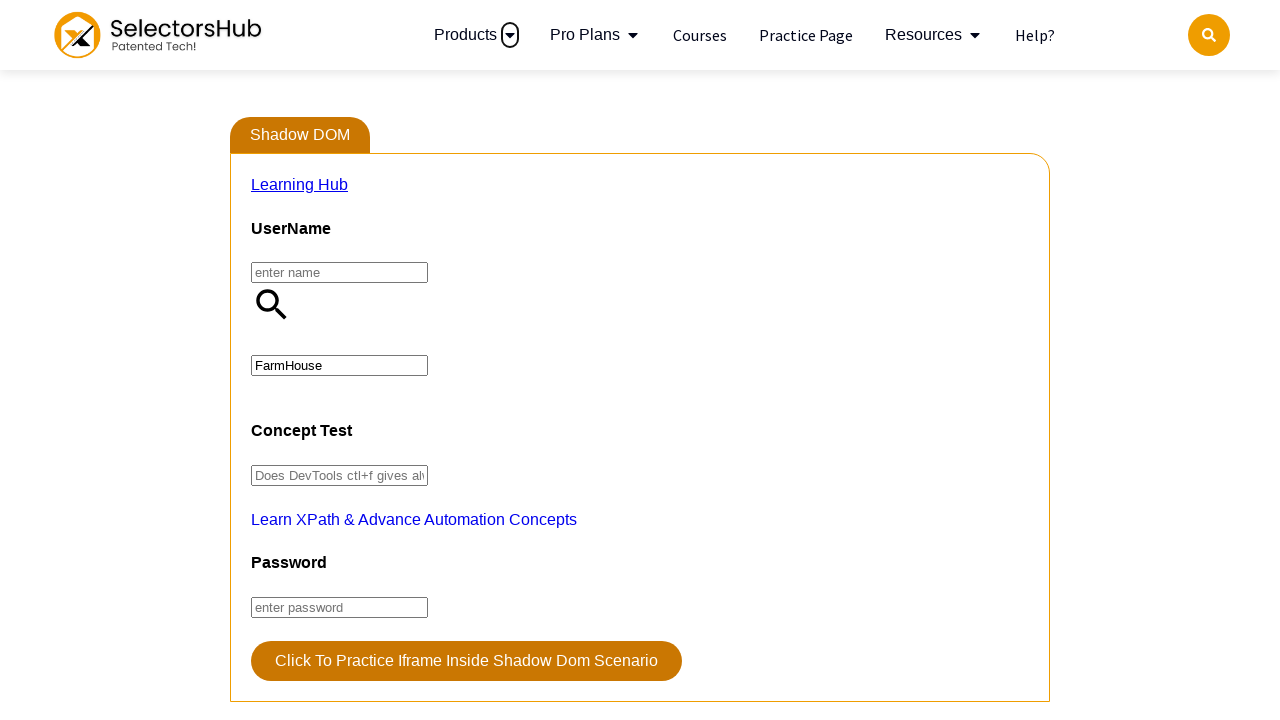